Tests form filling functionality including Shadow DOM element interaction by filling name, email fields and a text input inside a Shadow DOM container.

Starting URL: https://testautomationpractice.blogspot.com/

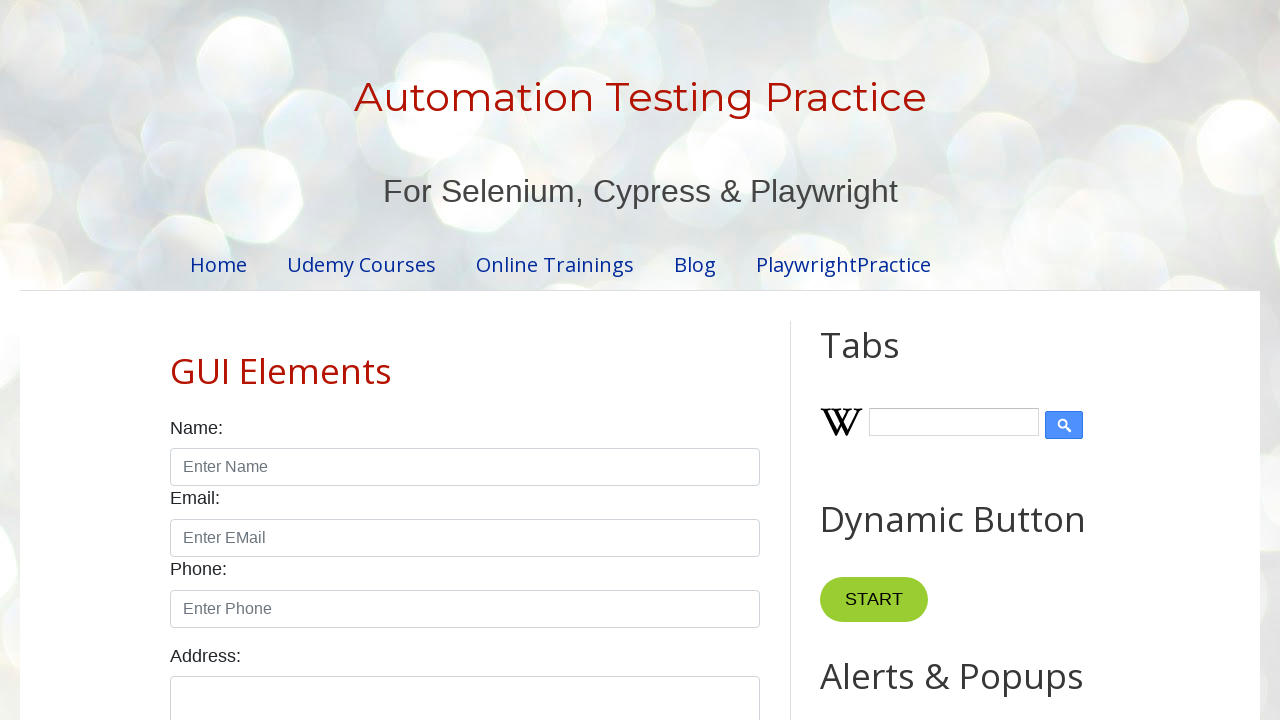

Filled name field with 'Sachin' on xpath=//input[@id='name']
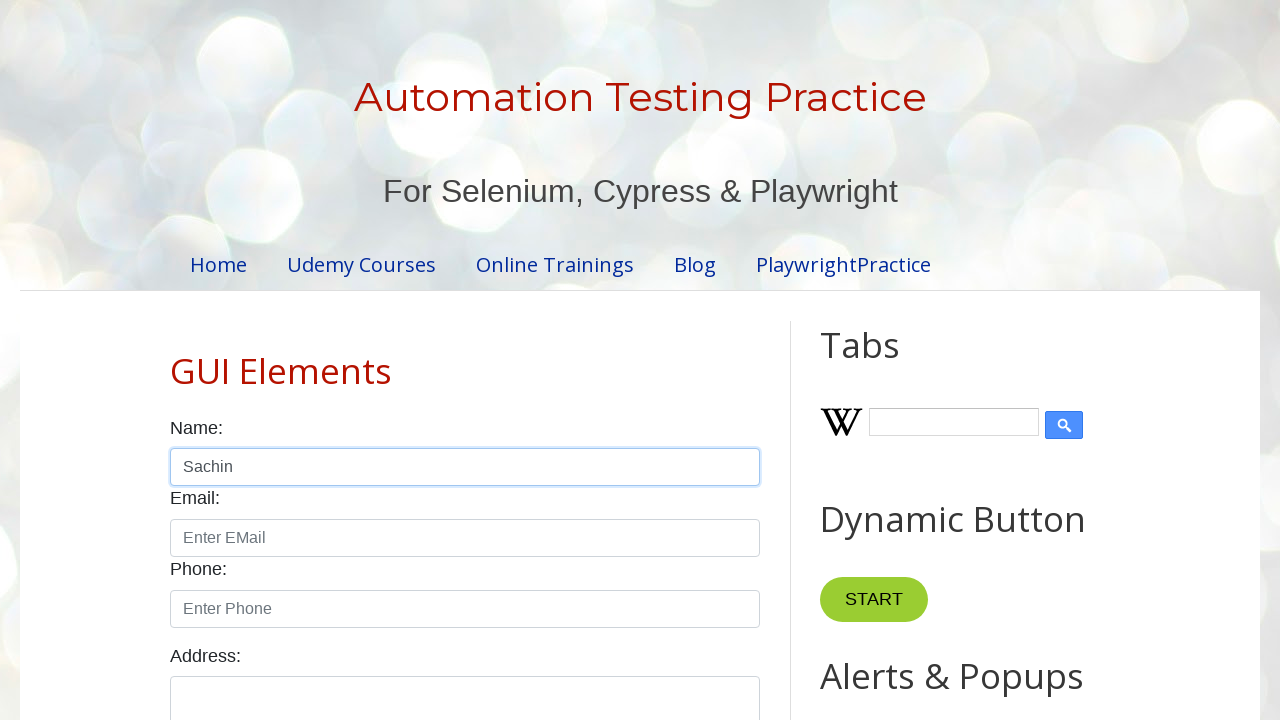

Filled Shadow DOM text input with 'Tendulkar' on div#shadow_host >> input[type='text']
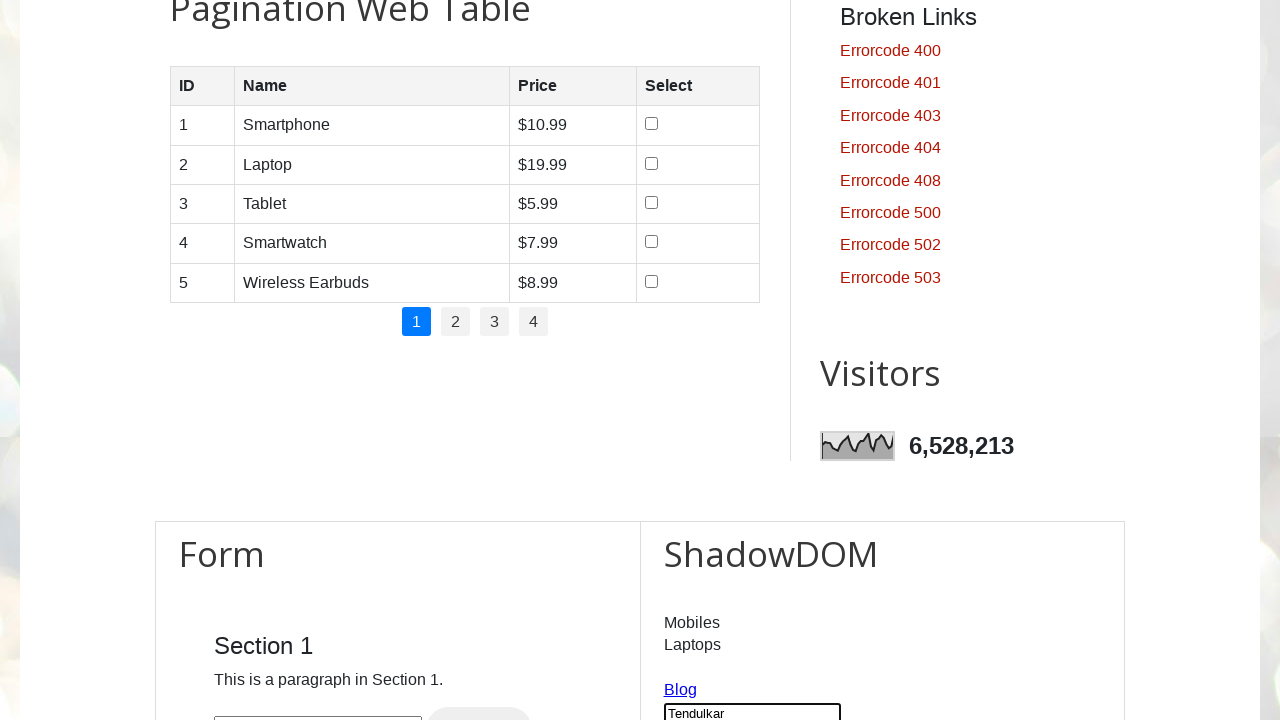

Filled email field with 'Sachin@gmail.com' on xpath=//input[@id='email']
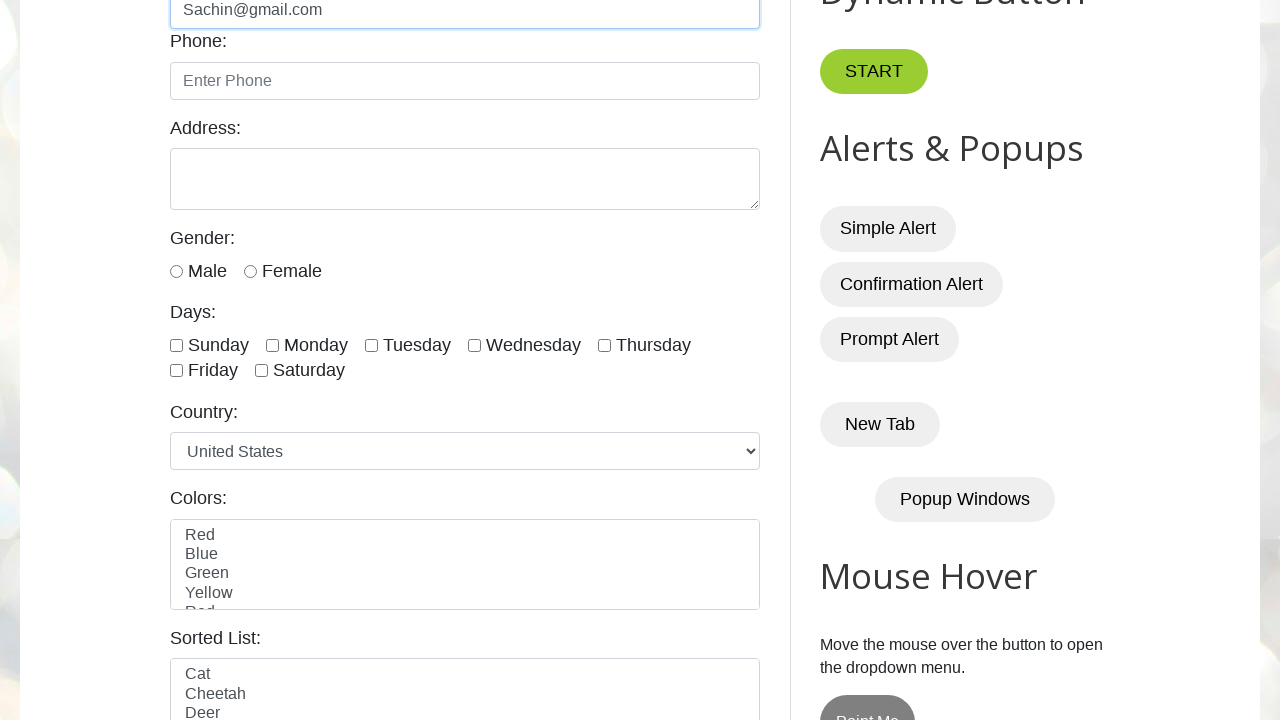

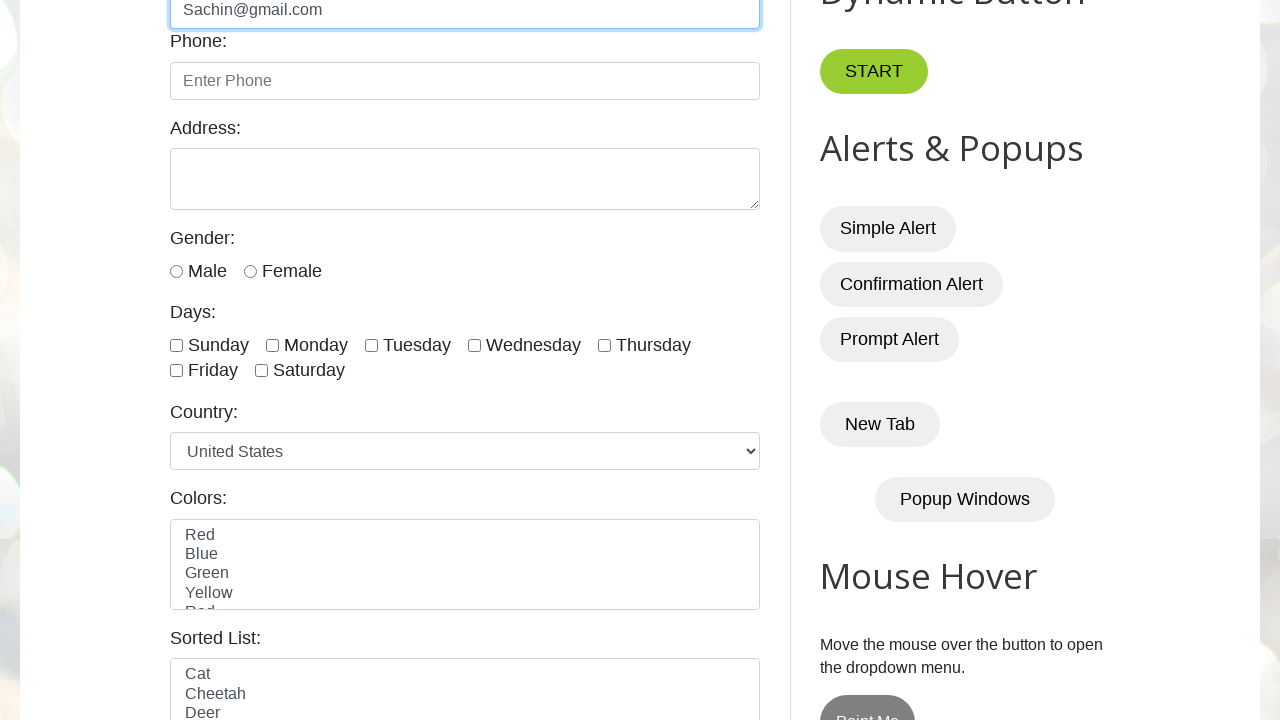